Navigates through paginated rental property listings on Barfoot real estate website, scrolling down each page and clicking the "Next" button to load subsequent pages of results.

Starting URL: https://www.barfoot.co.nz/properties/rental/

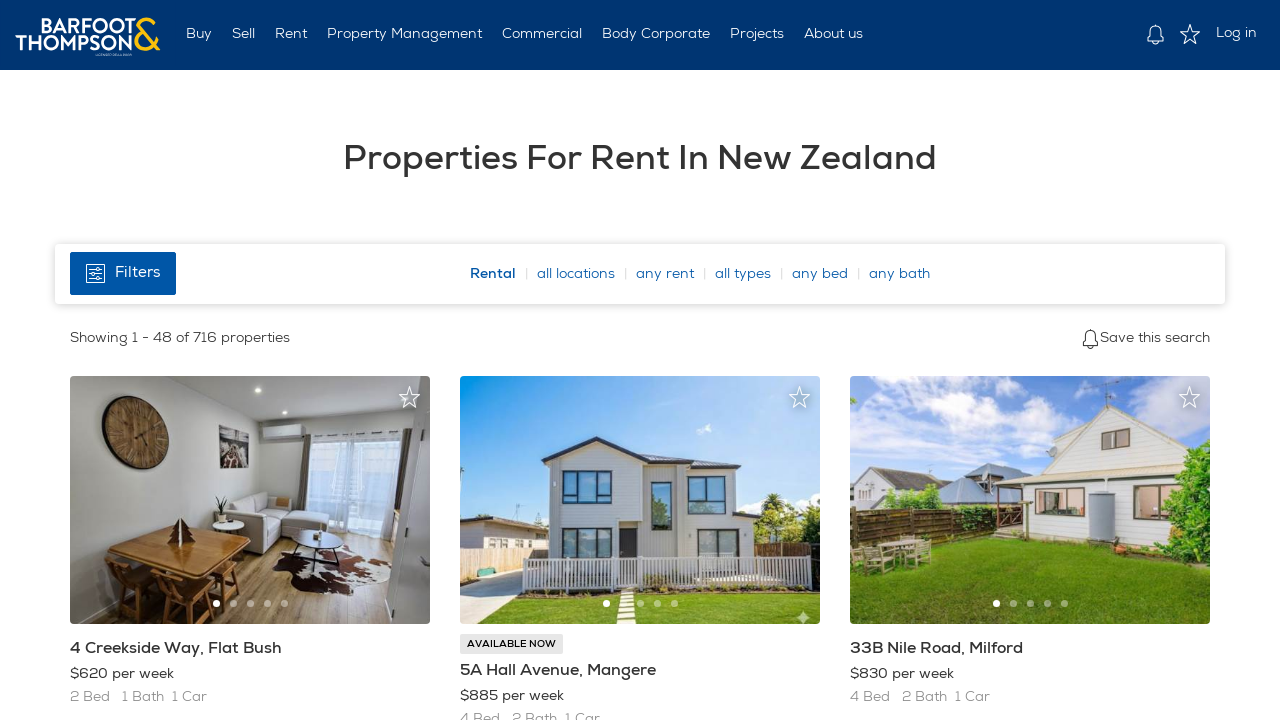

Waited for rental listings page to load (networkidle)
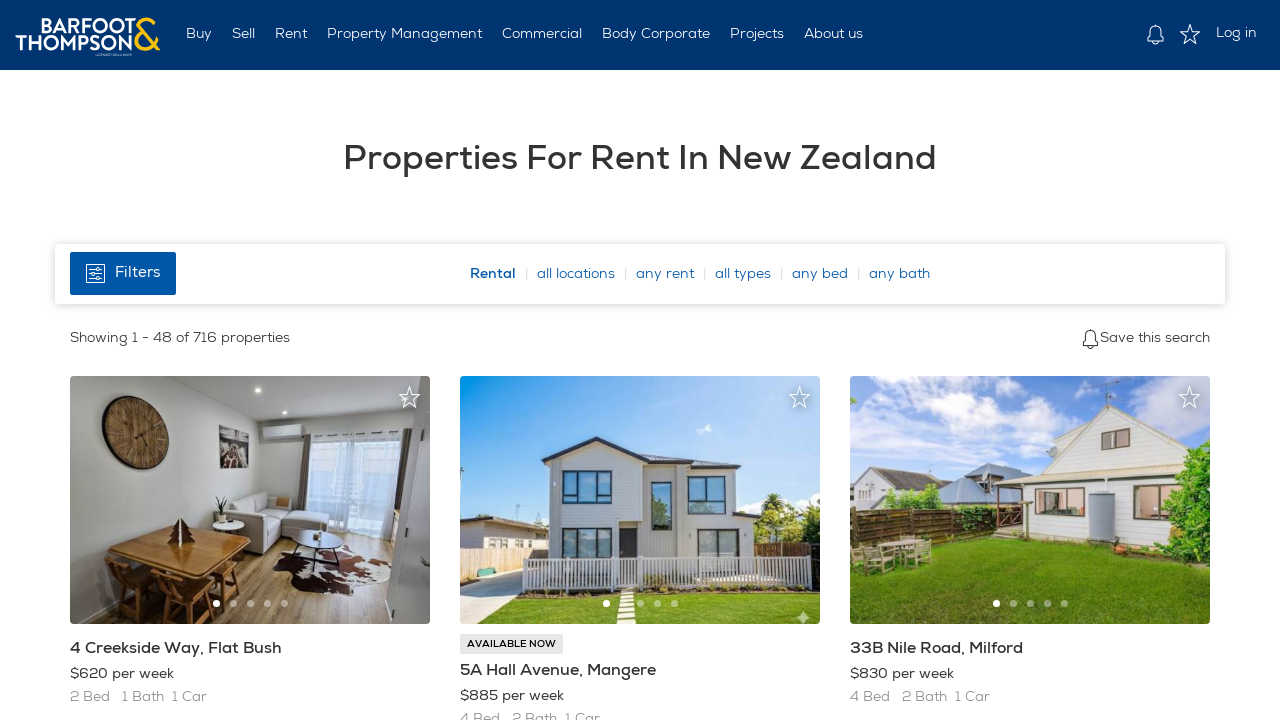

Property listings selector became visible
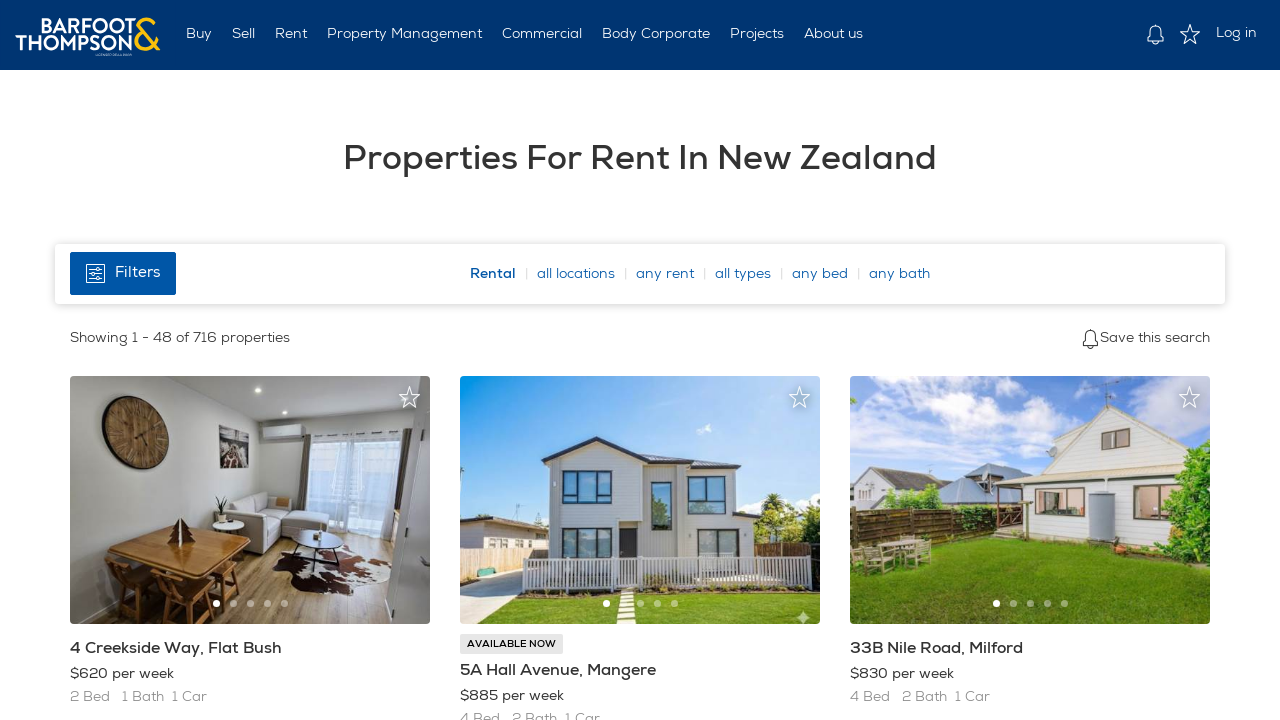

Scrolled down page (PageDown) on listing page 1
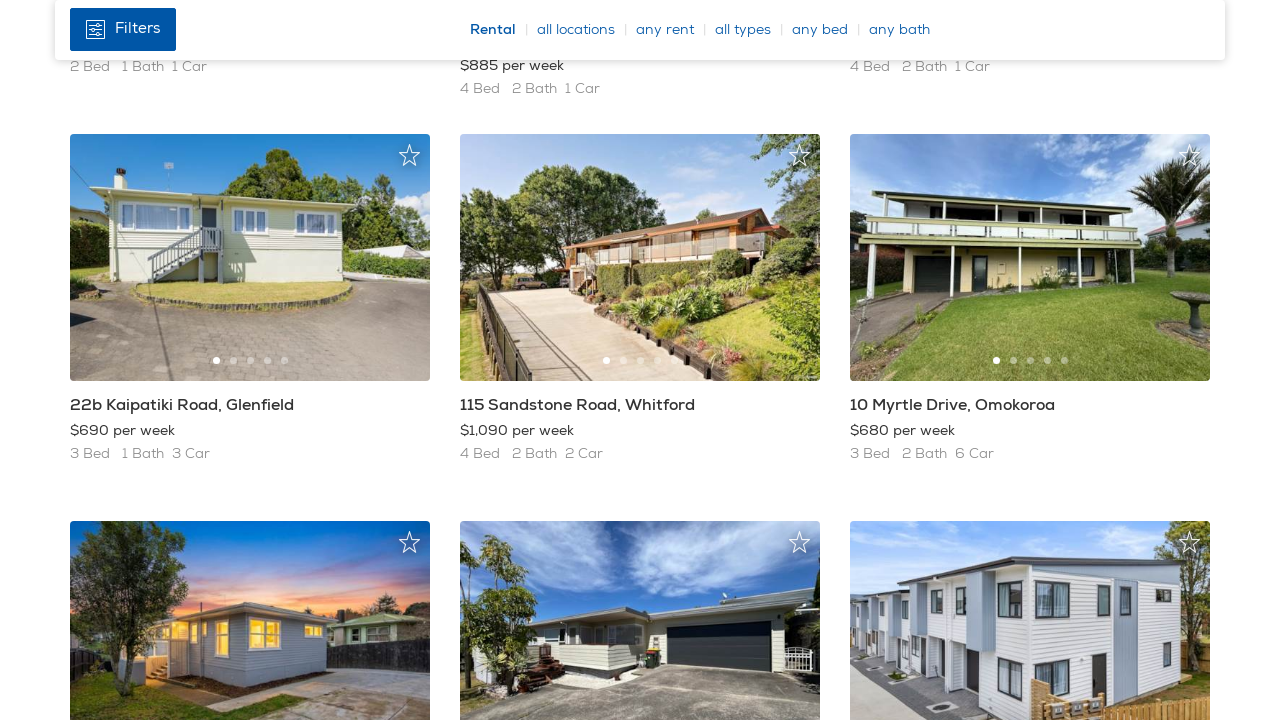

Waited 1 second for lazy content to load
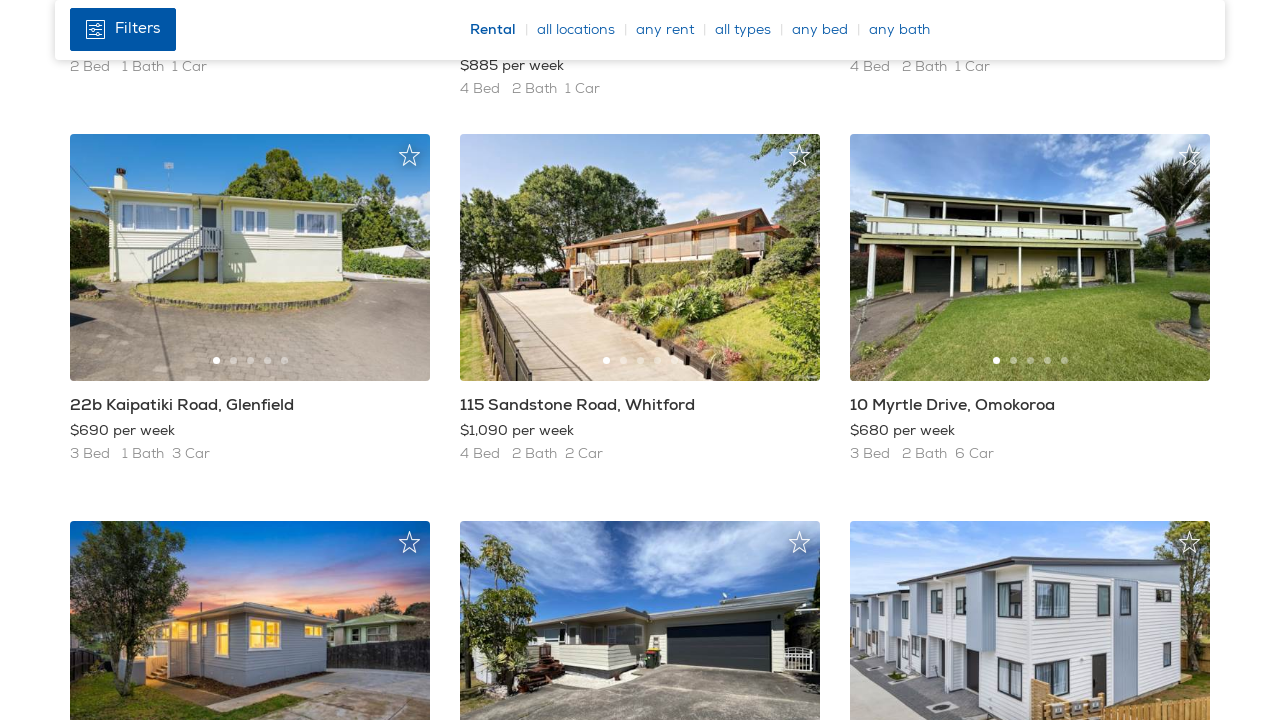

Clicked 'Next >' button to navigate to next page at (1170, 360) on internal:text="Next >"i
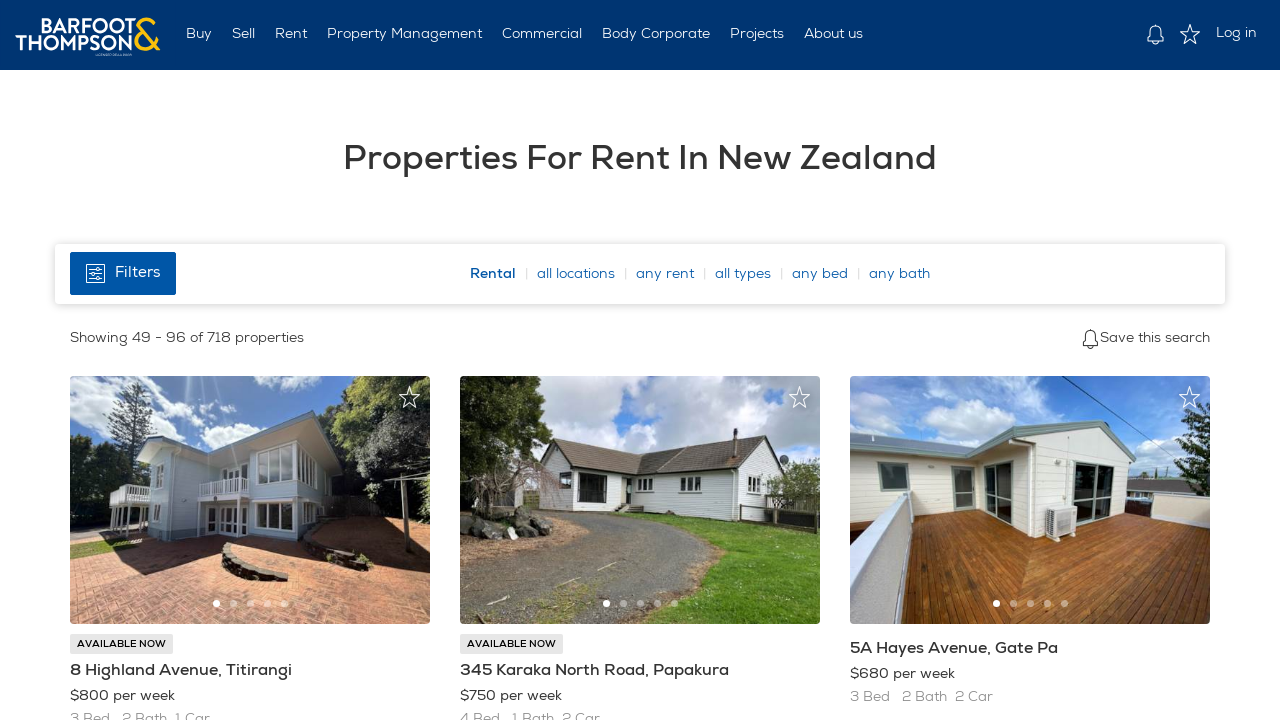

Waited for next page to load (domcontentloaded)
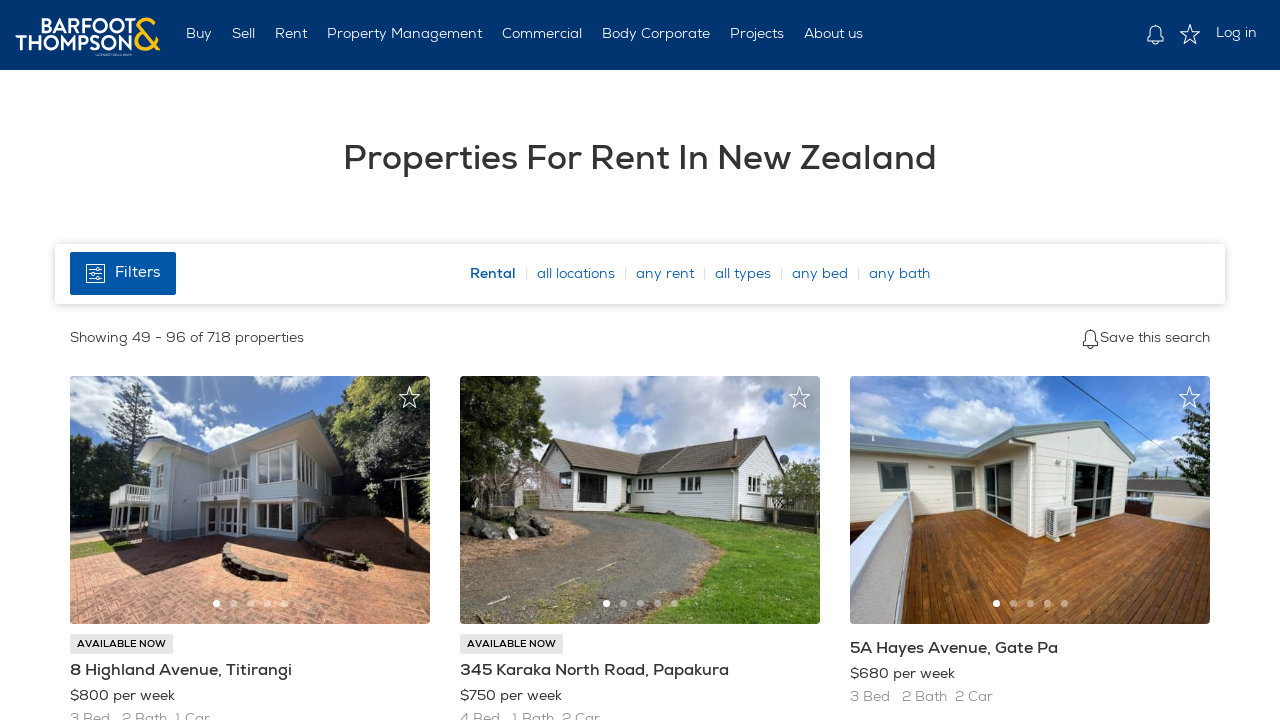

Property listings loaded on new page
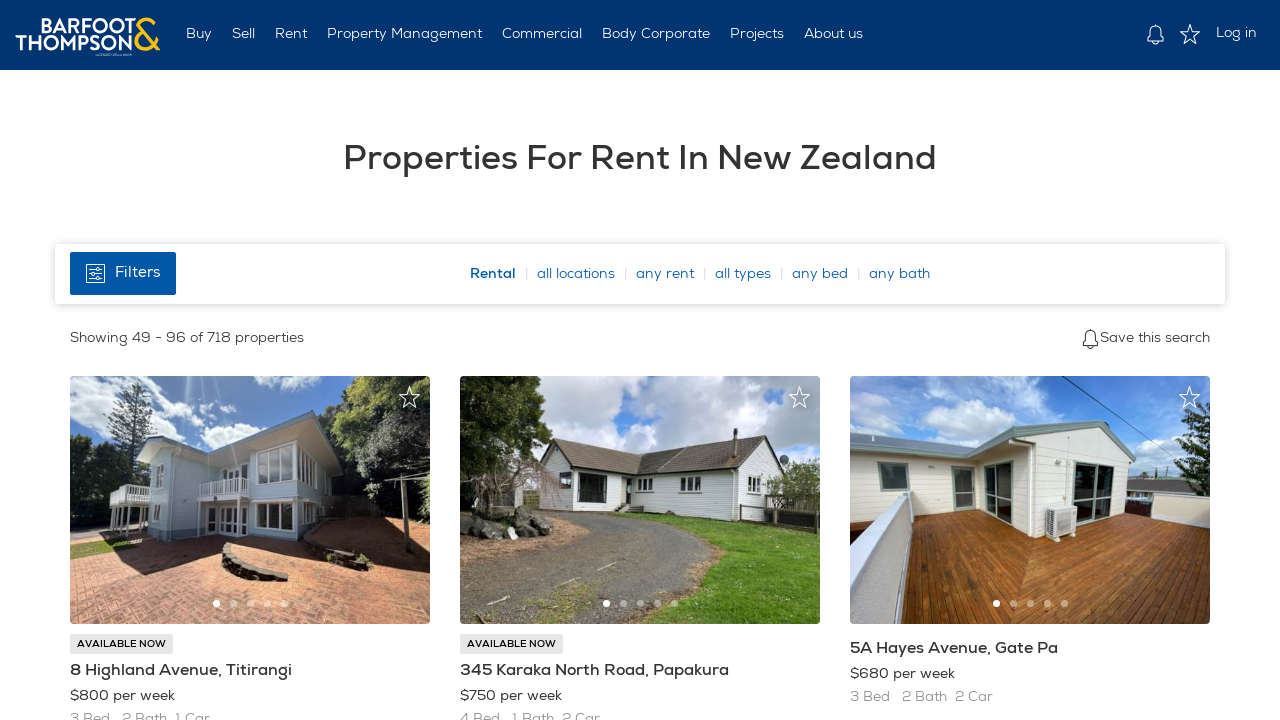

Scrolled down page (PageDown) on listing page 2
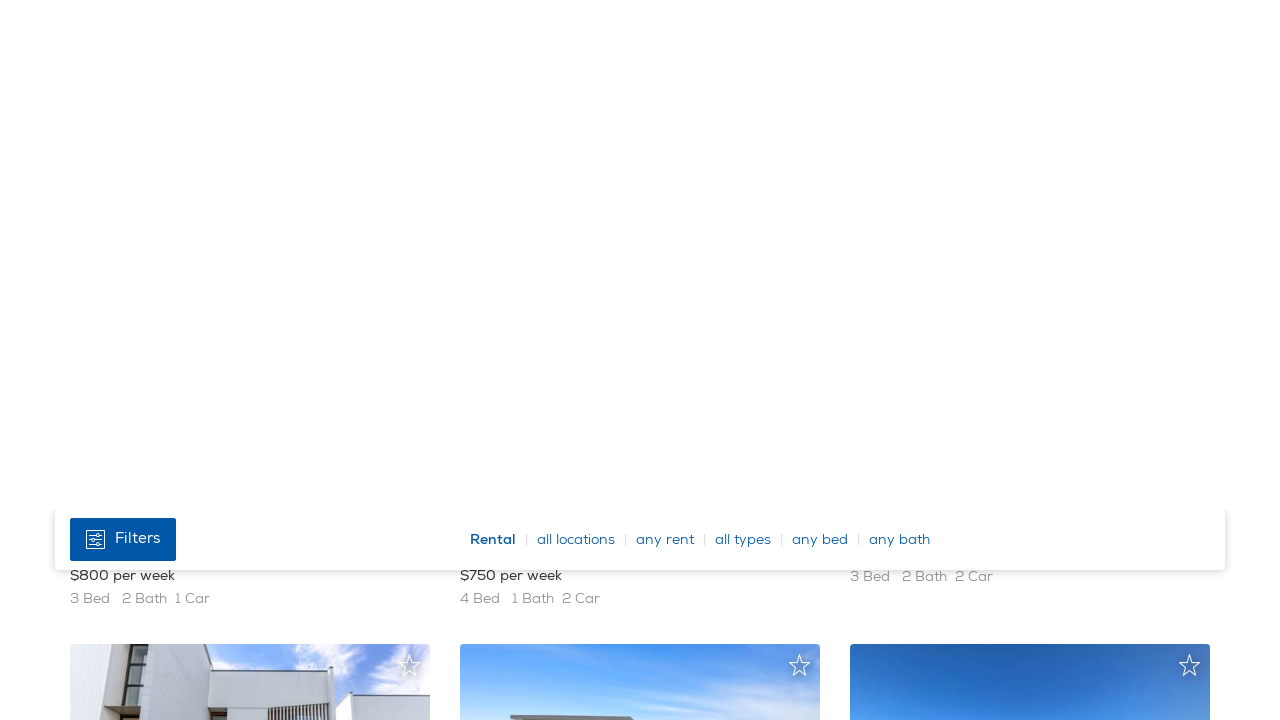

Waited 1 second for lazy content to load
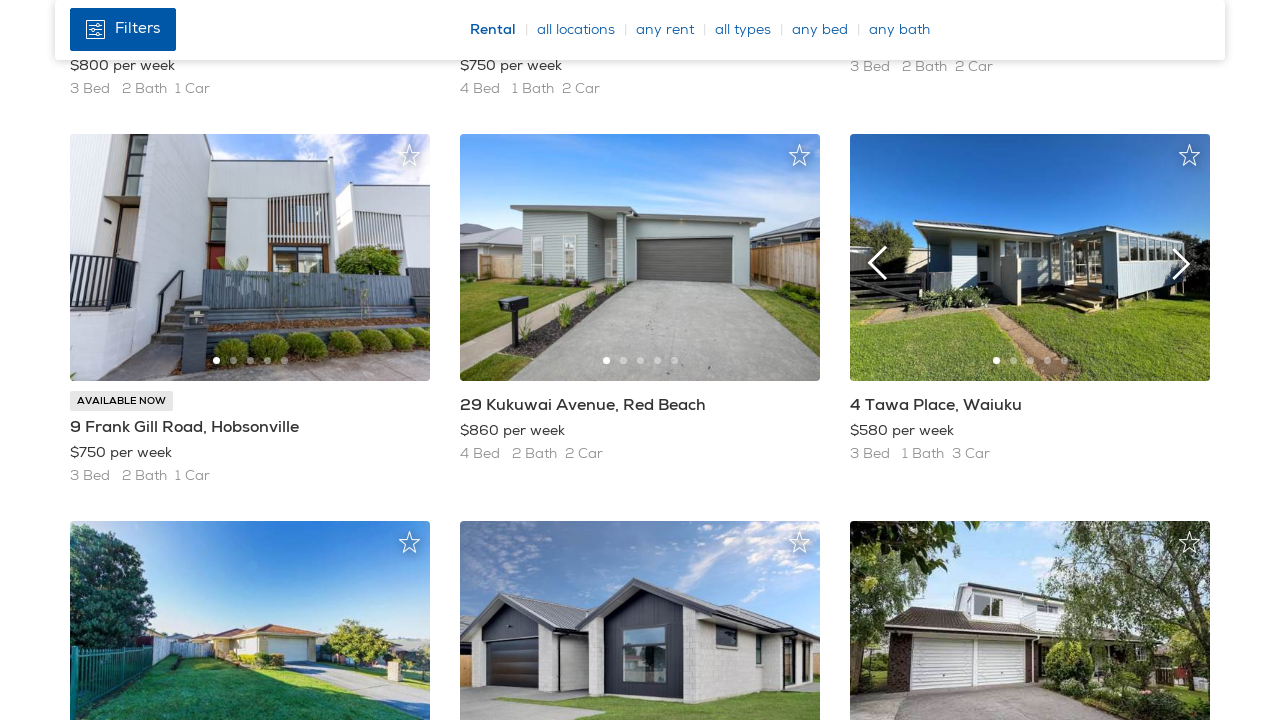

Clicked 'Next >' button to navigate to next page at (1170, 360) on internal:text="Next >"i
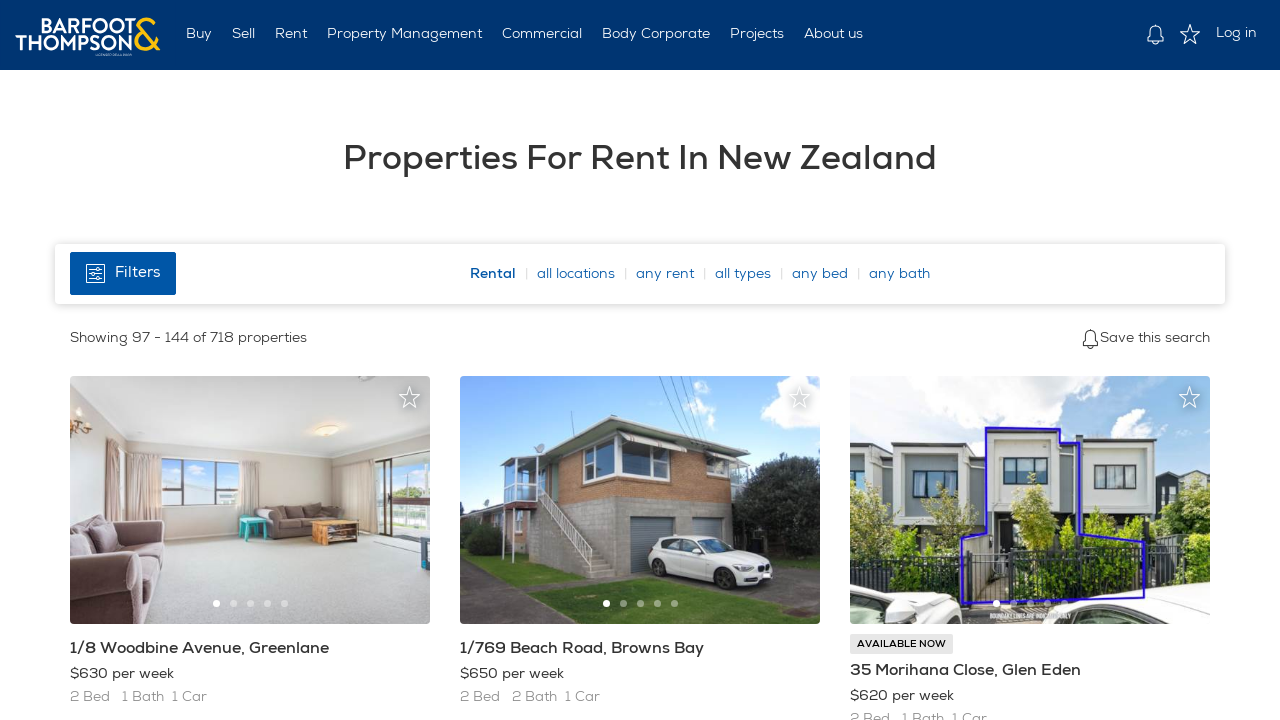

Waited for next page to load (domcontentloaded)
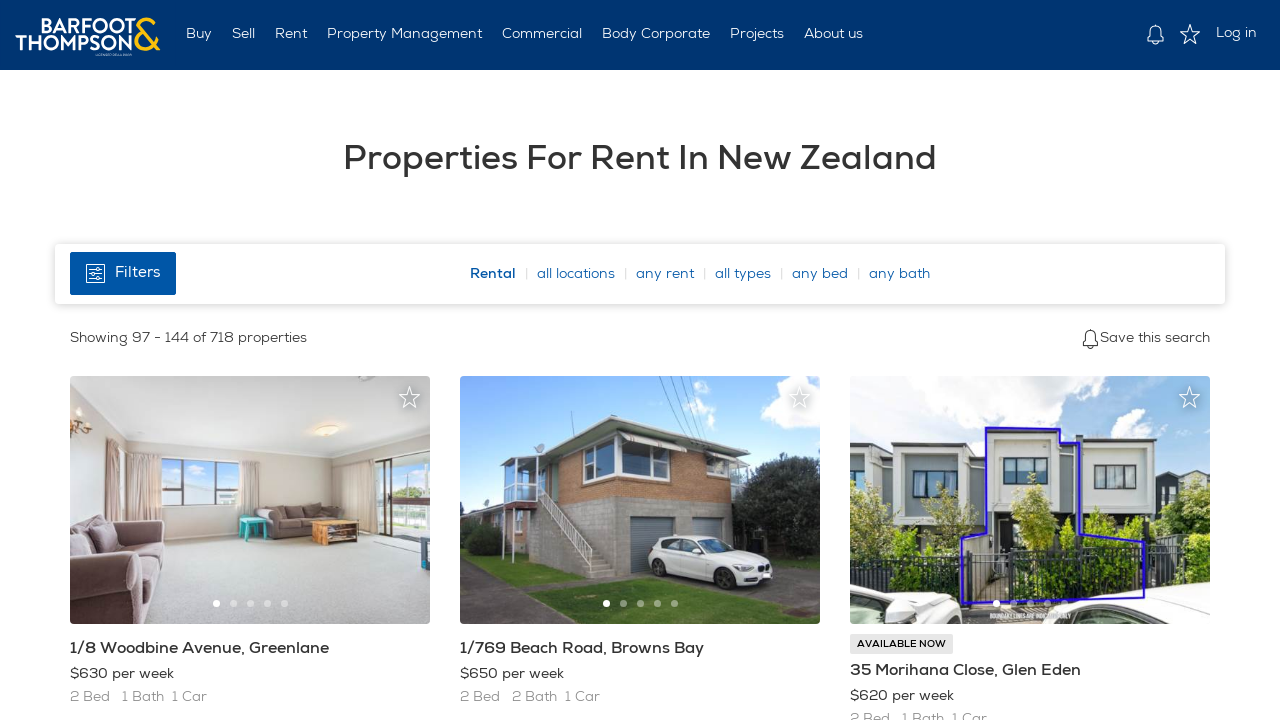

Property listings loaded on new page
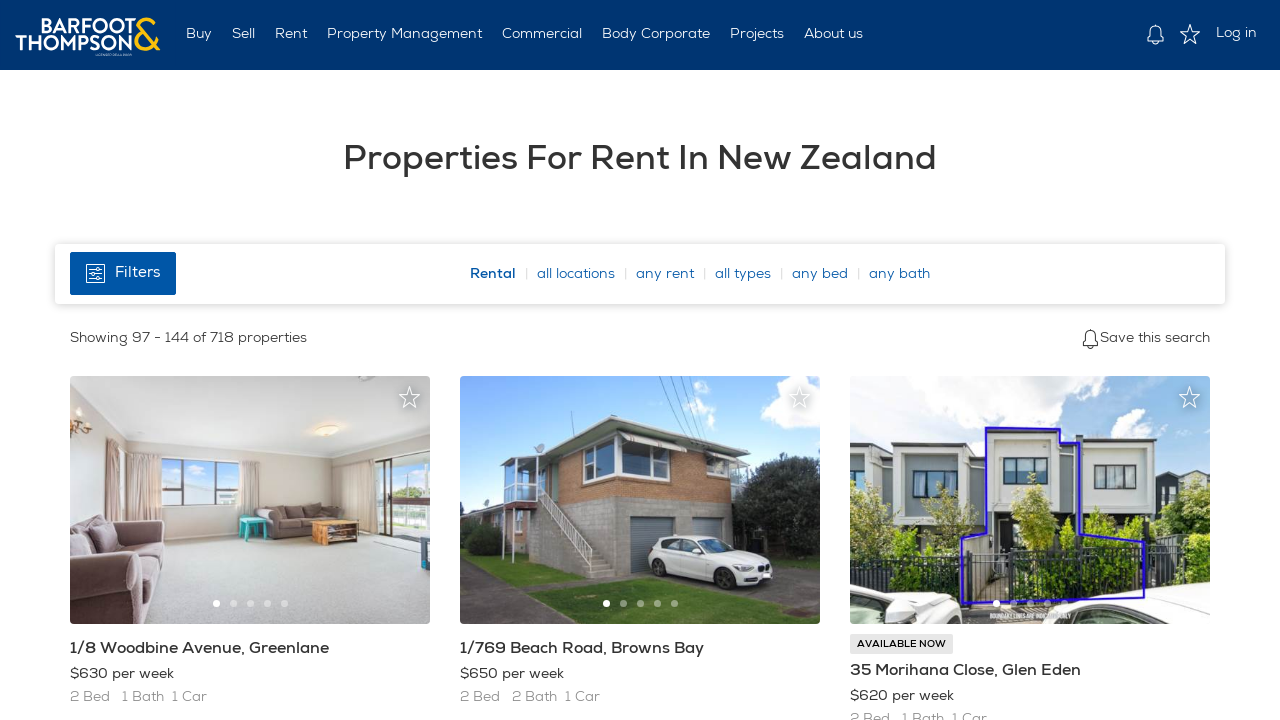

Scrolled down page (PageDown) on listing page 3
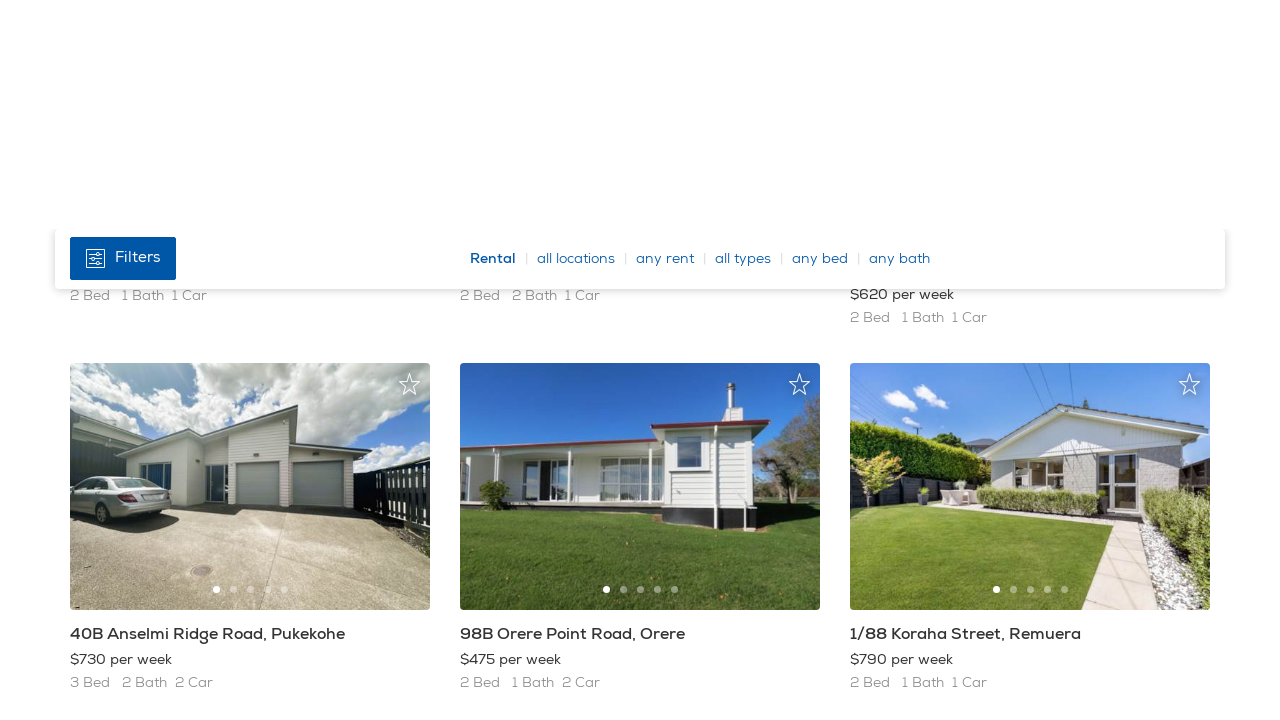

Waited 1 second for lazy content to load
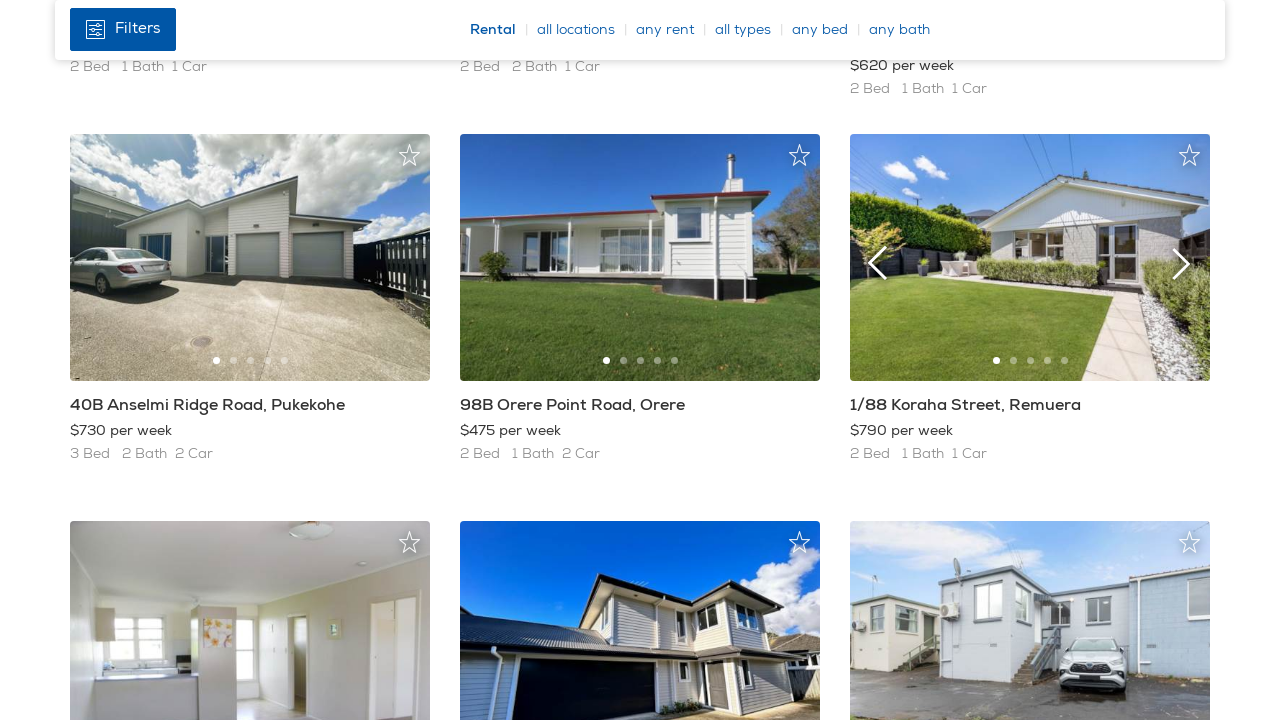

Clicked 'Next >' button to navigate to next page at (1170, 360) on internal:text="Next >"i
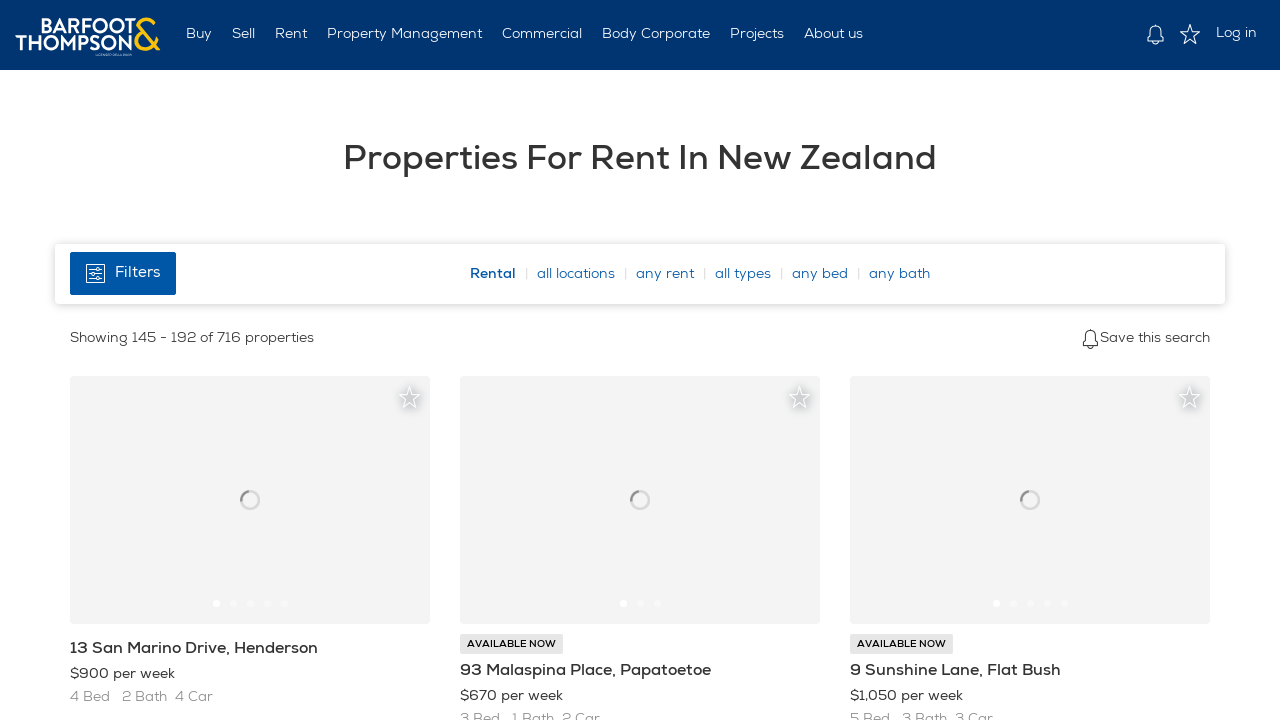

Waited for next page to load (domcontentloaded)
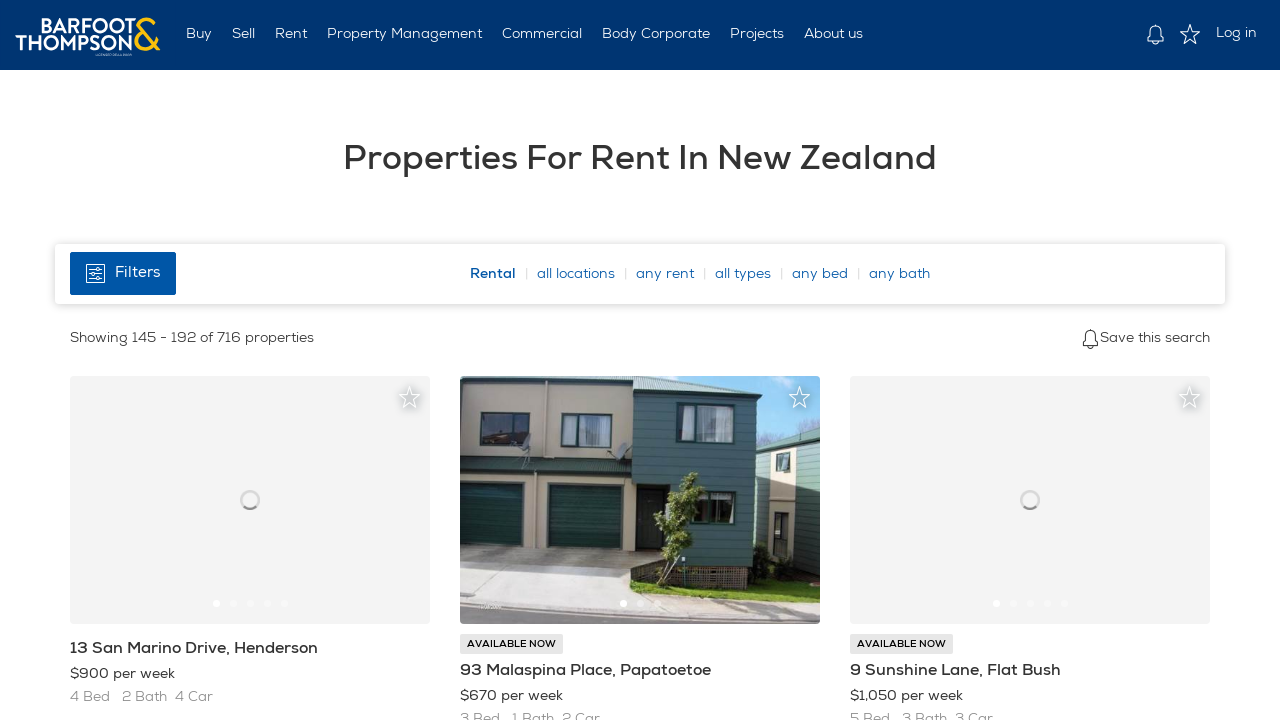

Property listings loaded on new page
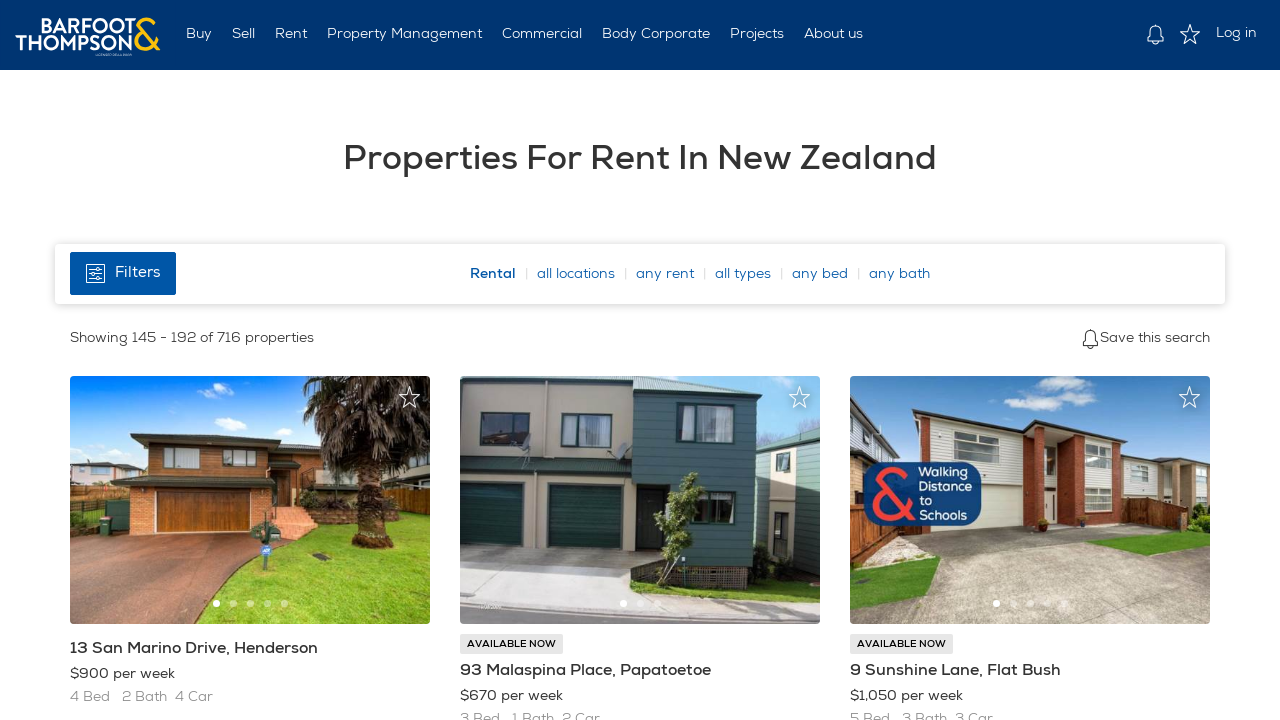

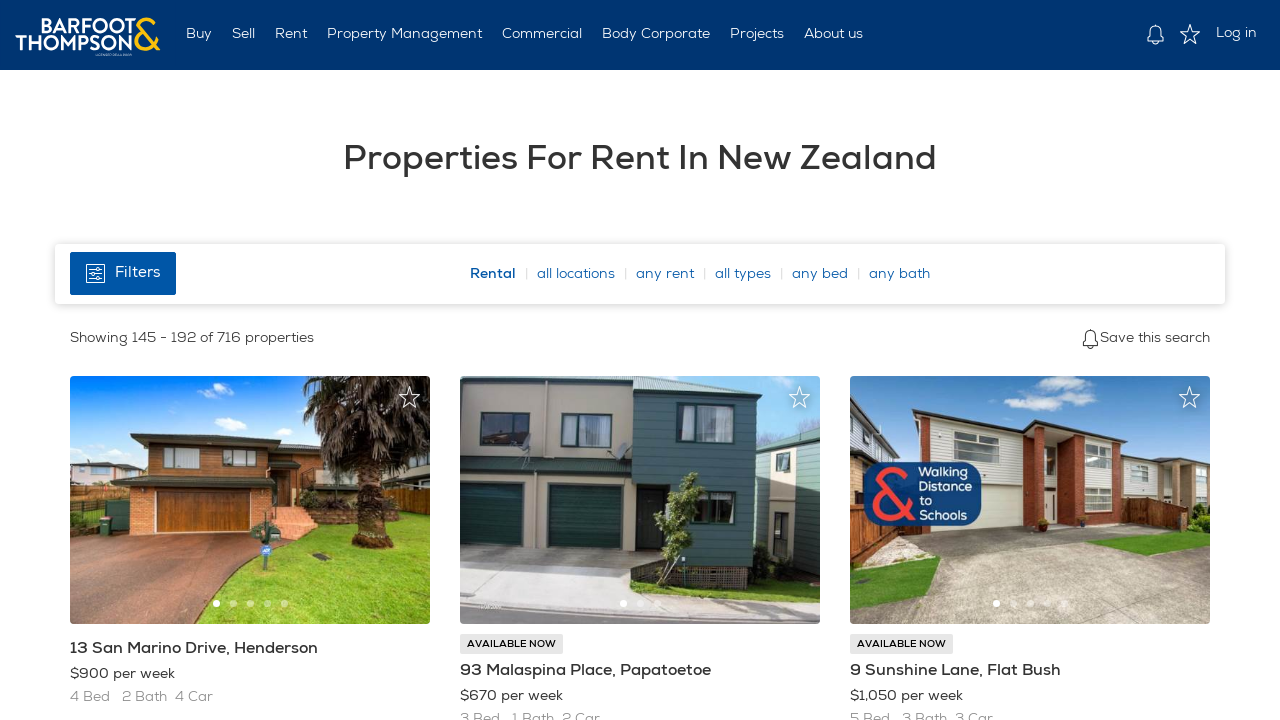